Tests navigation to the Home Insurance page by clicking the link and verifying the page title contains "Home Insurance"

Starting URL: https://www.squareone.ca/

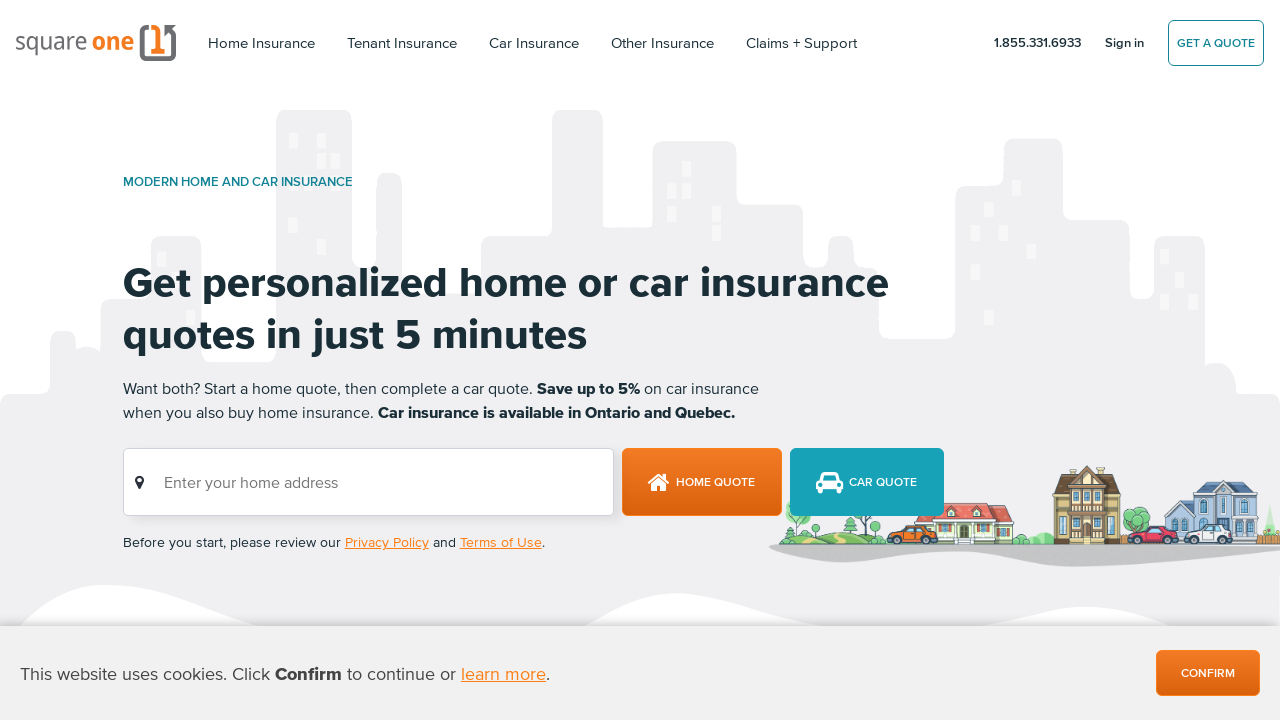

Clicked on Home Insurance link at (262, 43) on text=Home Insurance
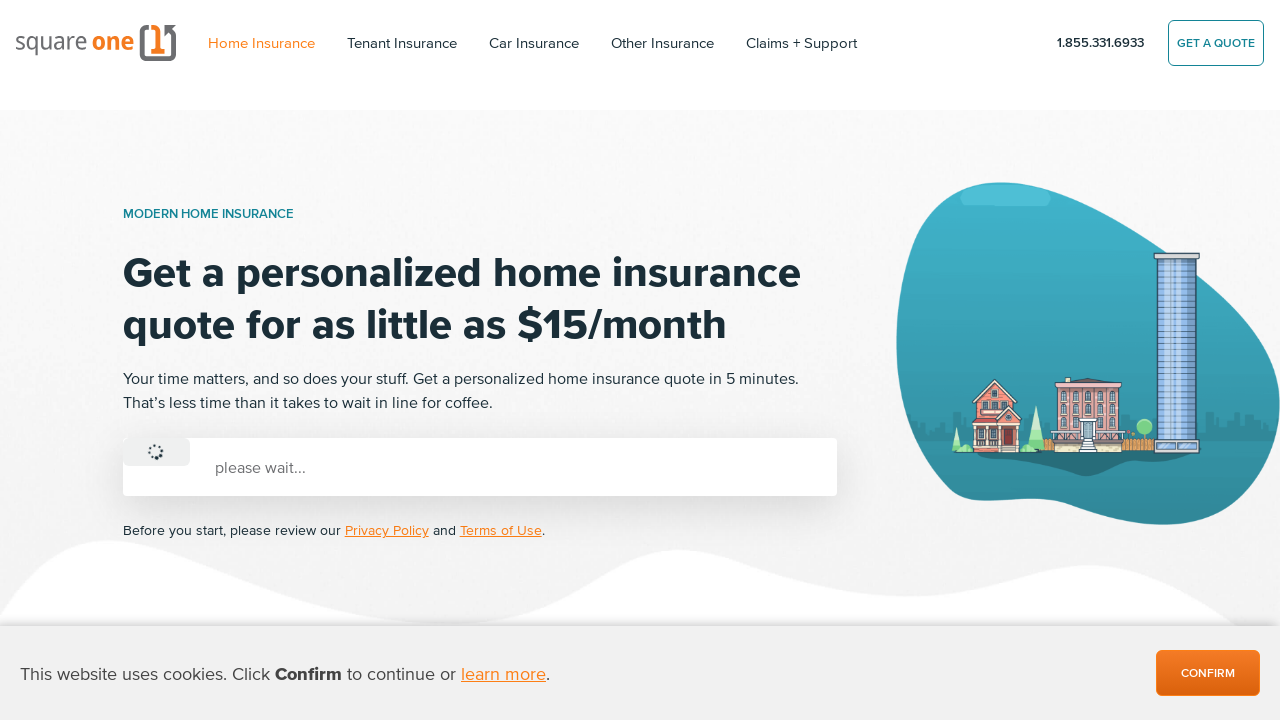

Page load completed after clicking Home Insurance link
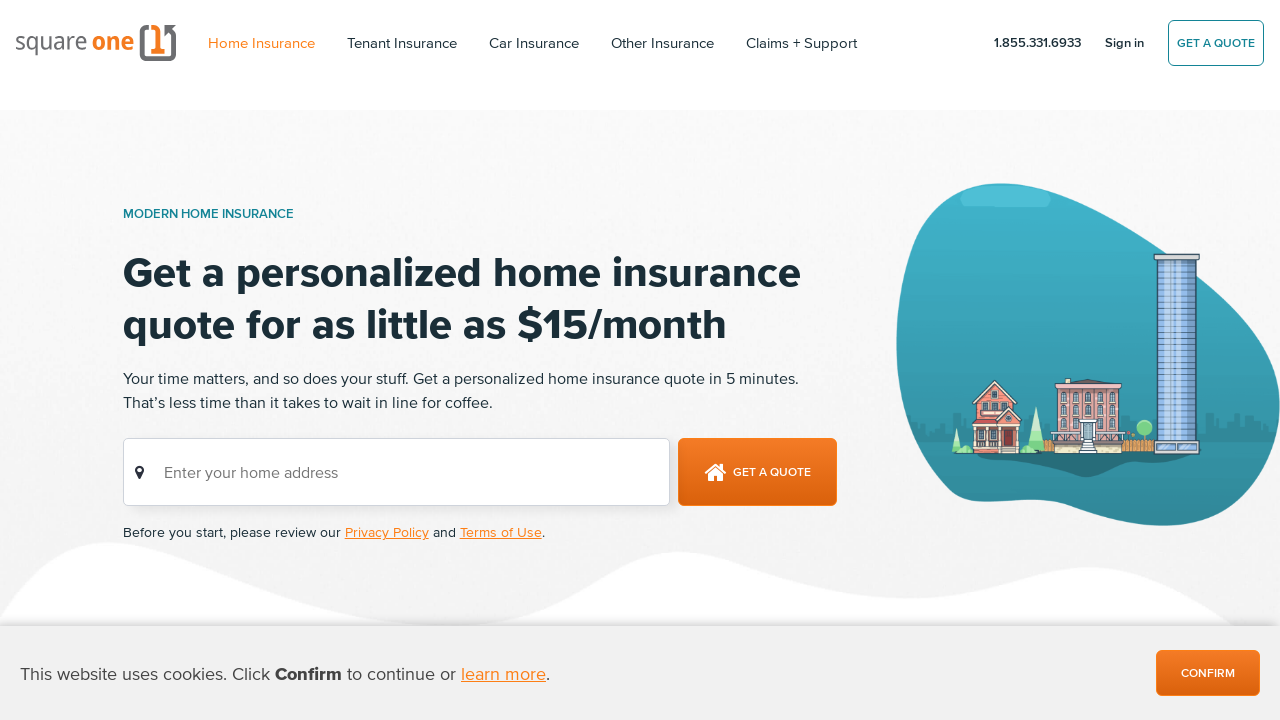

Verified page title contains 'Home Insurance'
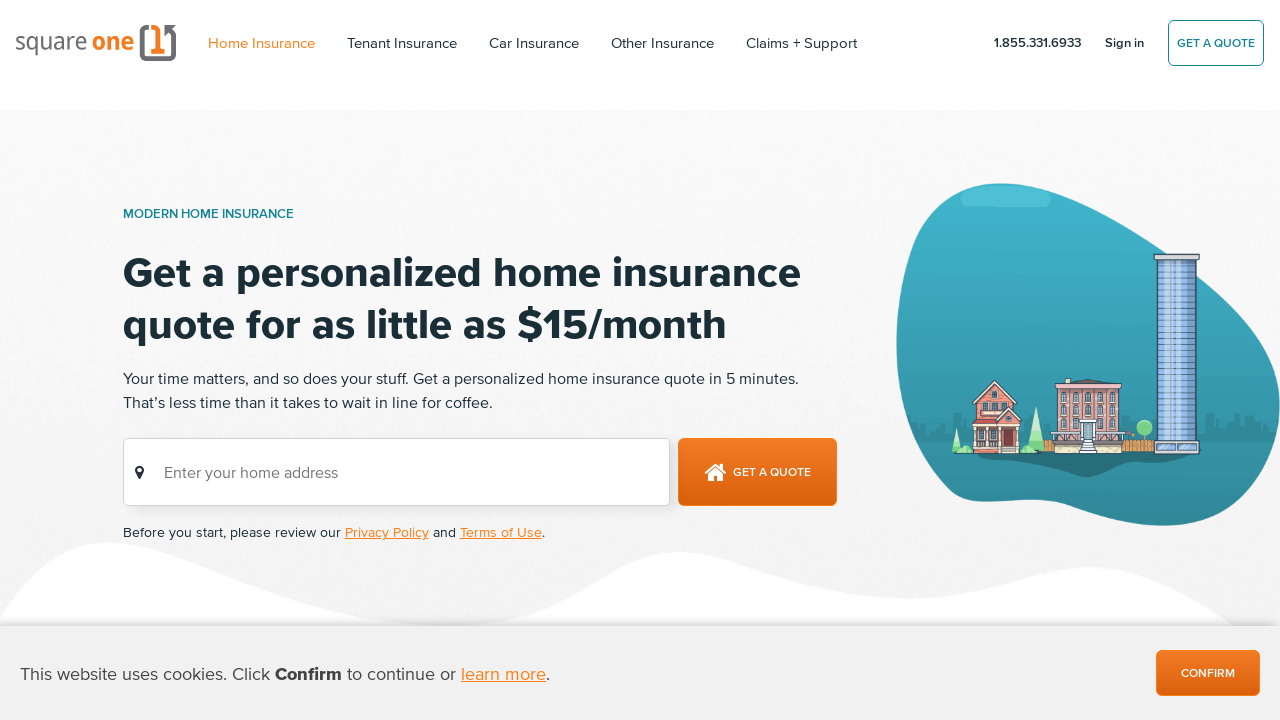

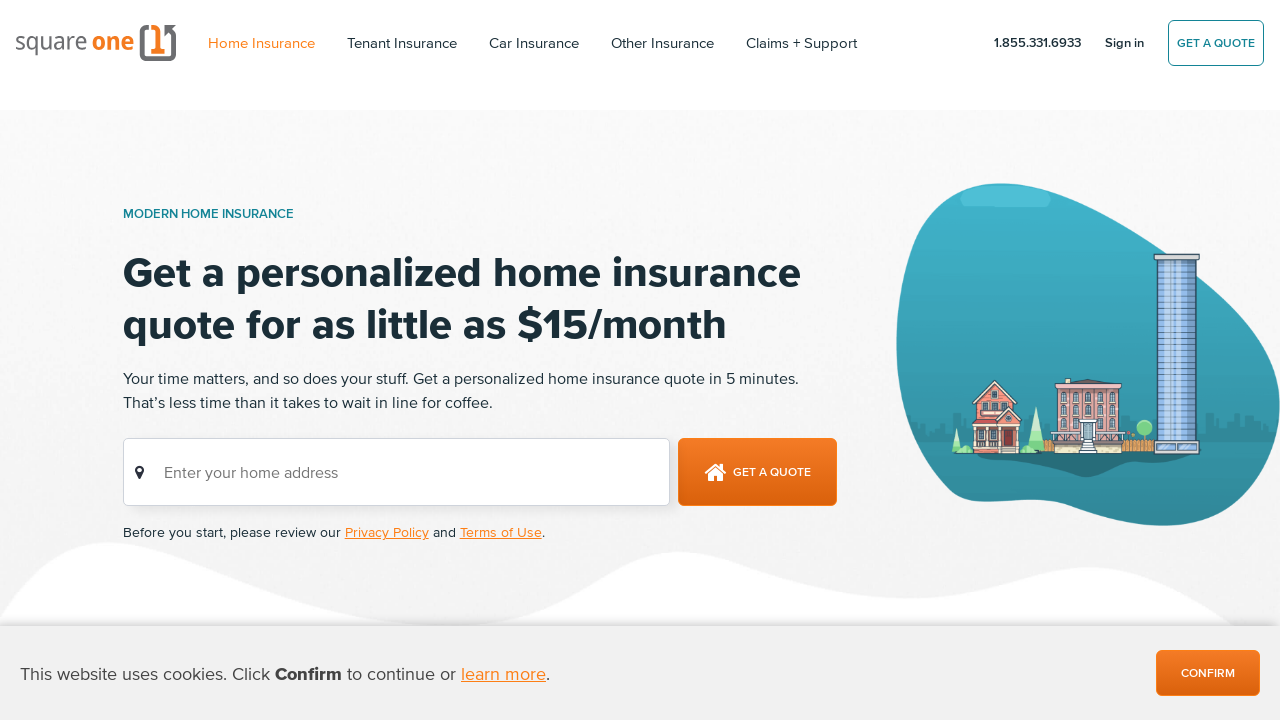